Tests time-based alert functionality by using Playwright's Clock API to fast-forward 5 minutes and verify that an alert appears indicating the user has been on the page for more than 5 minutes.

Starting URL: https://material.playwrightvn.com/026-count-time-in-page.html

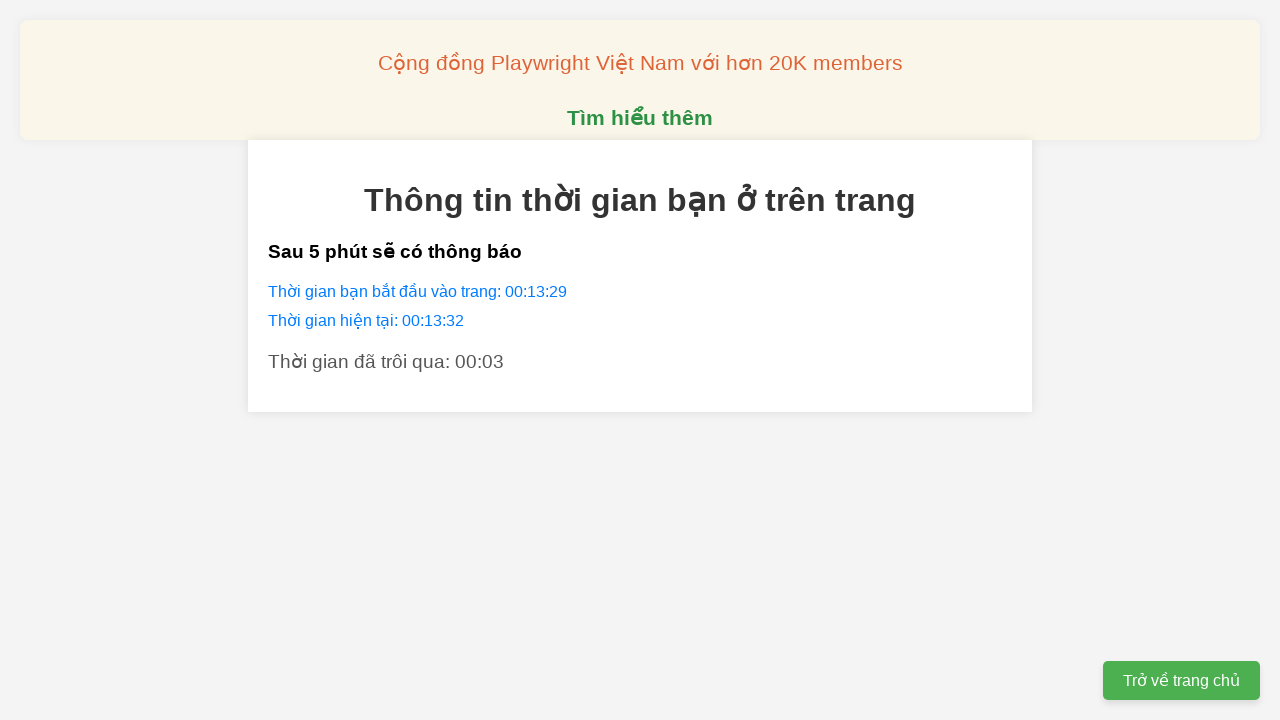

Installed Playwright Clock API to control time
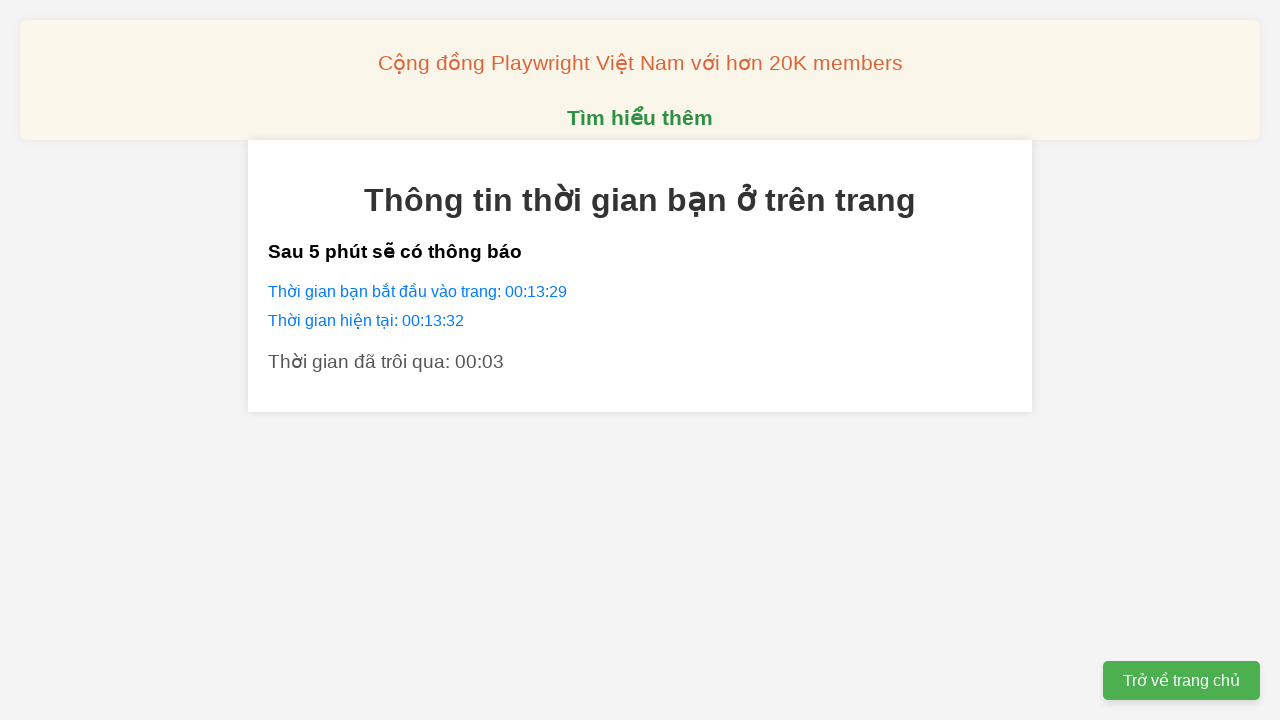

Set up dialog handler to verify alert message
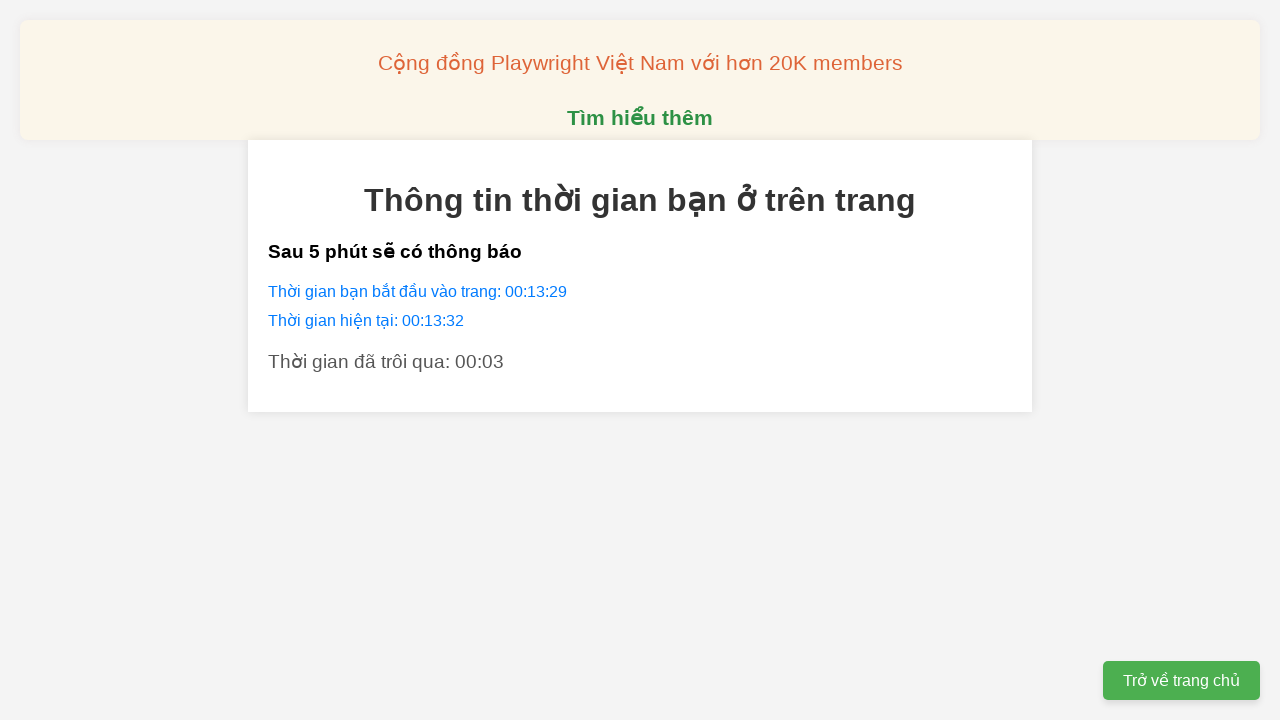

Fast forwarded time by 5 minutes to trigger alert
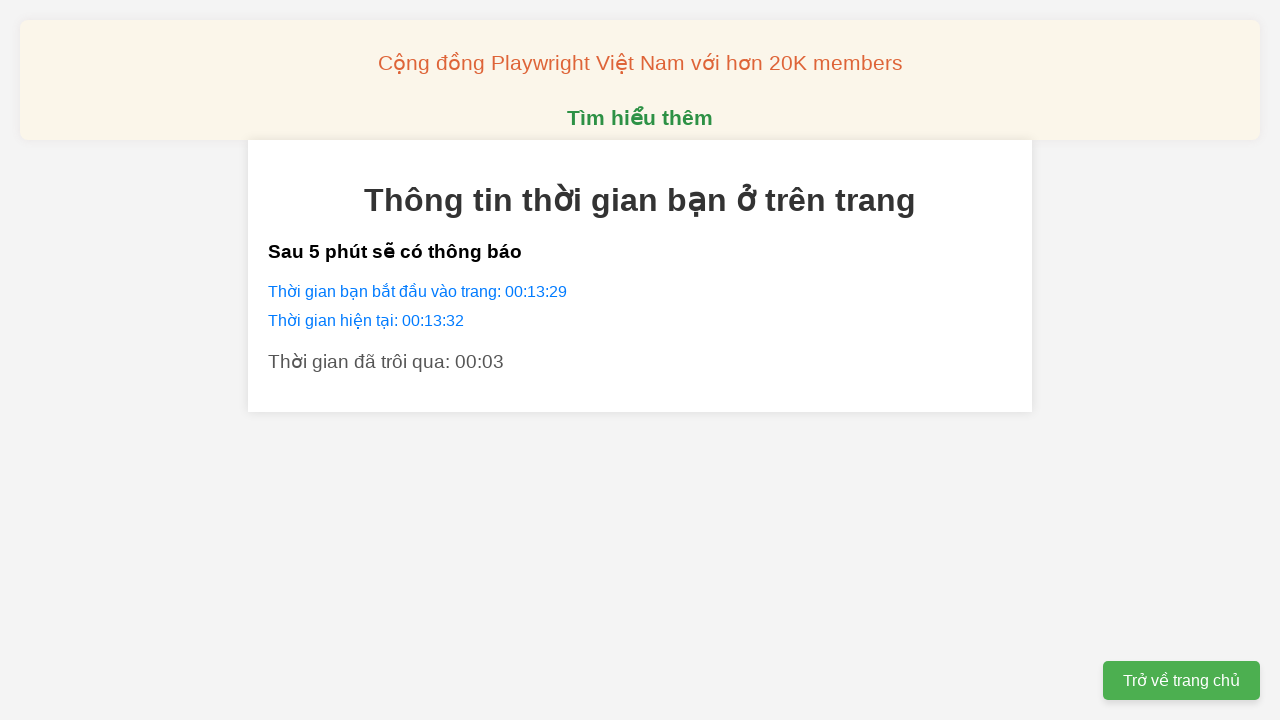

Waited for dialog to be triggered and handled
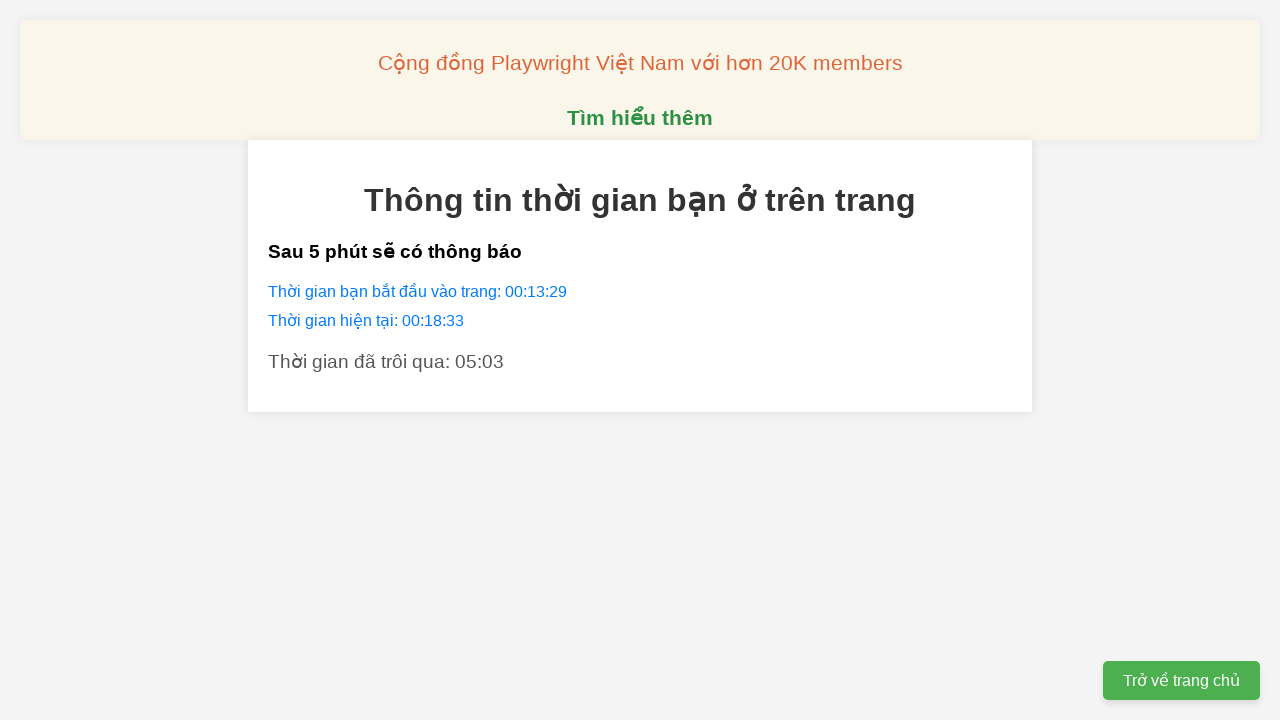

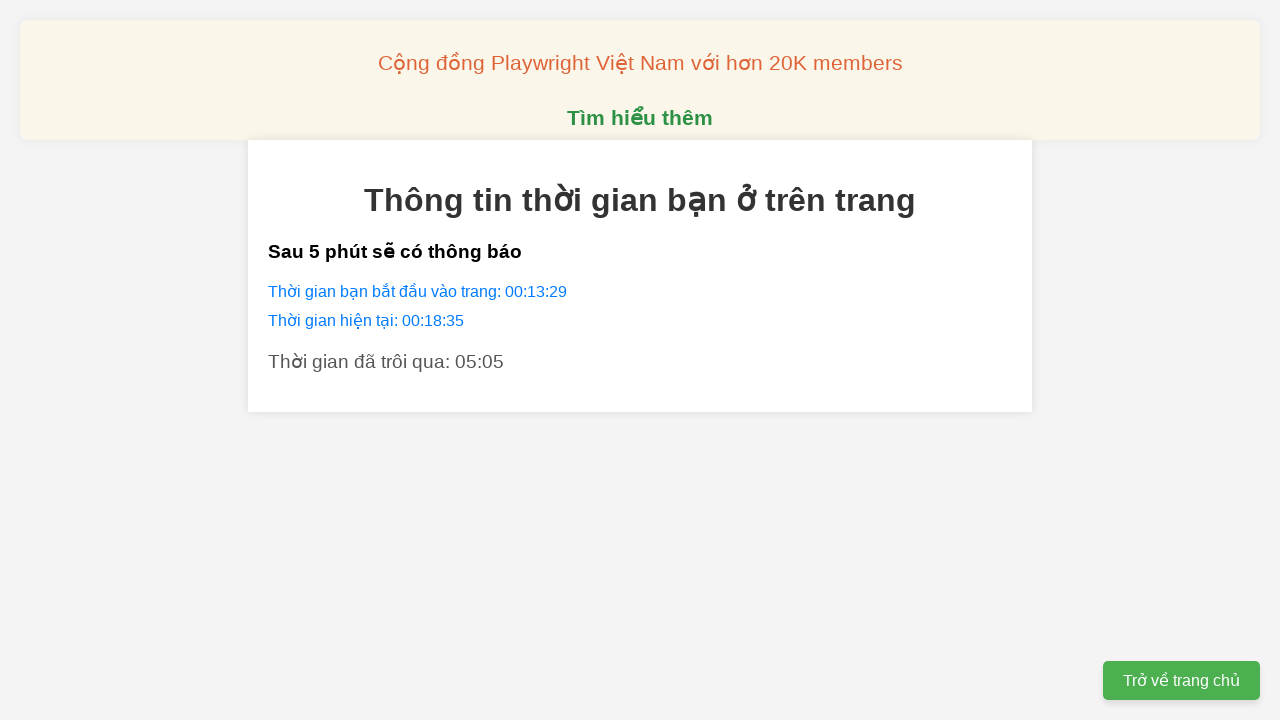